Tests various select menu interactions including single select, multi-select, and dropdown menus using keyboard navigation

Starting URL: https://demoqa.com/select-menu

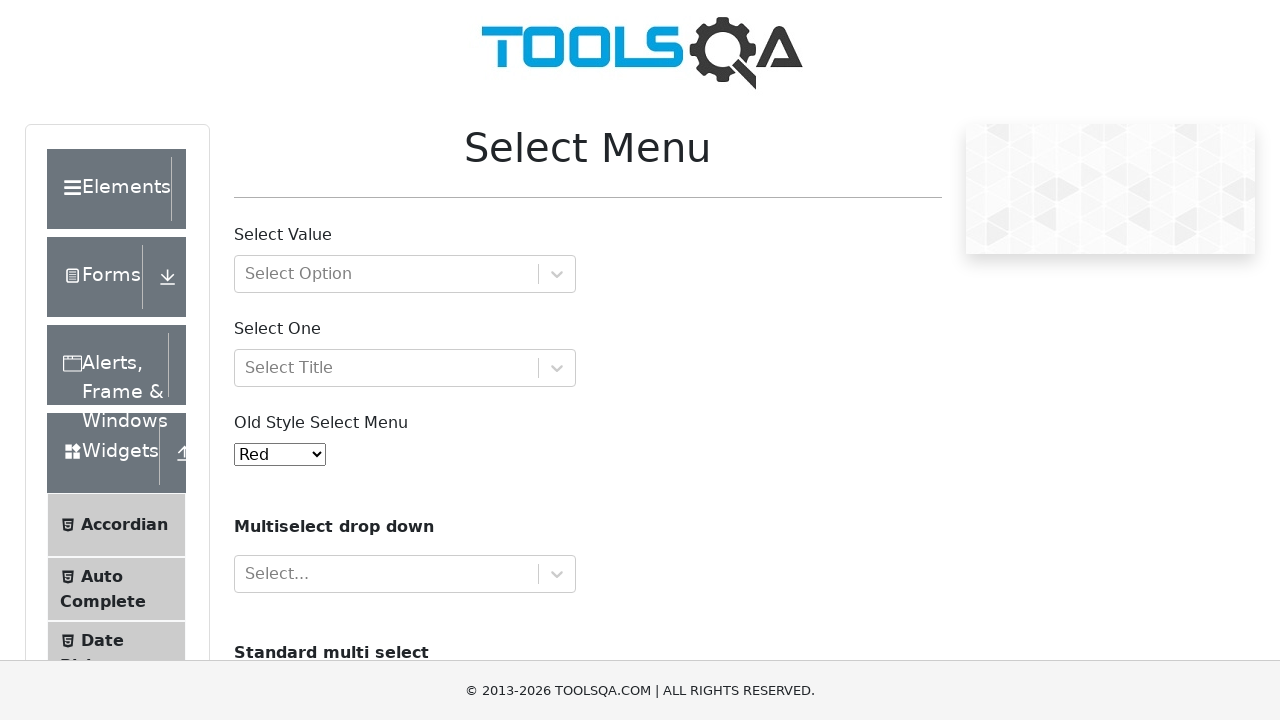

Pressed ArrowDown in first dropdown on #react-select-2-input
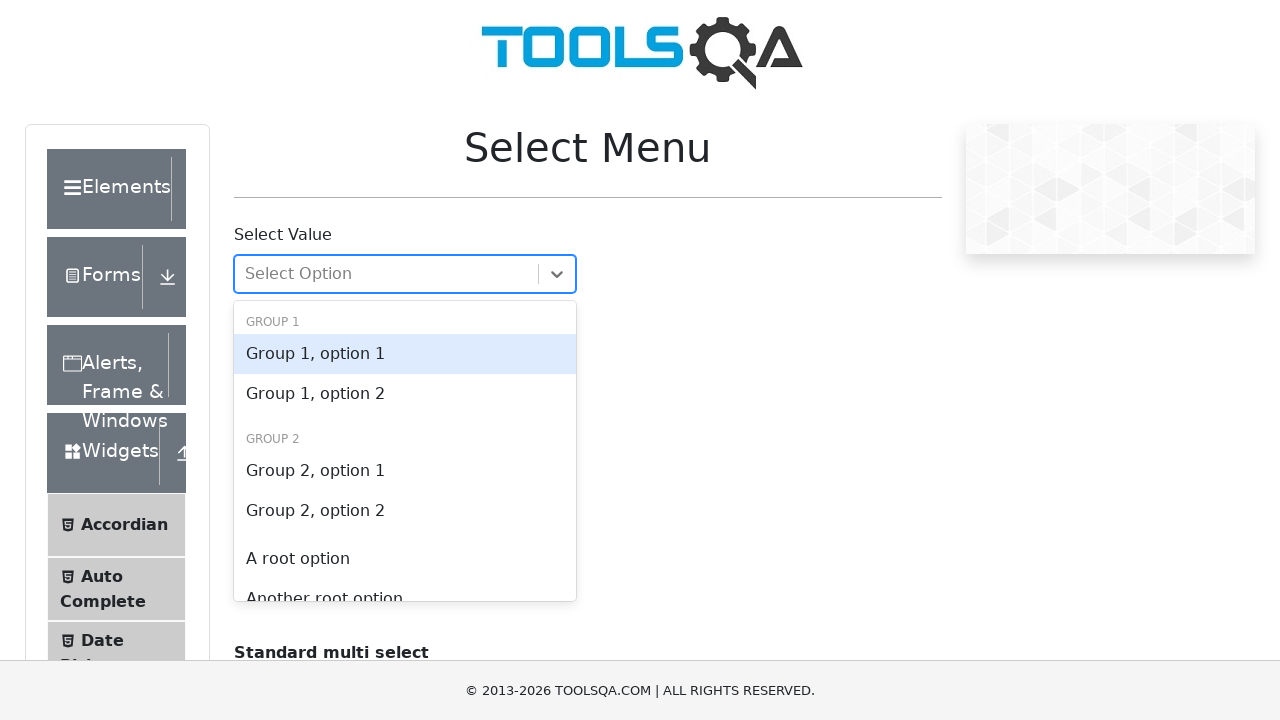

Pressed ArrowDown again in first dropdown on #react-select-2-input
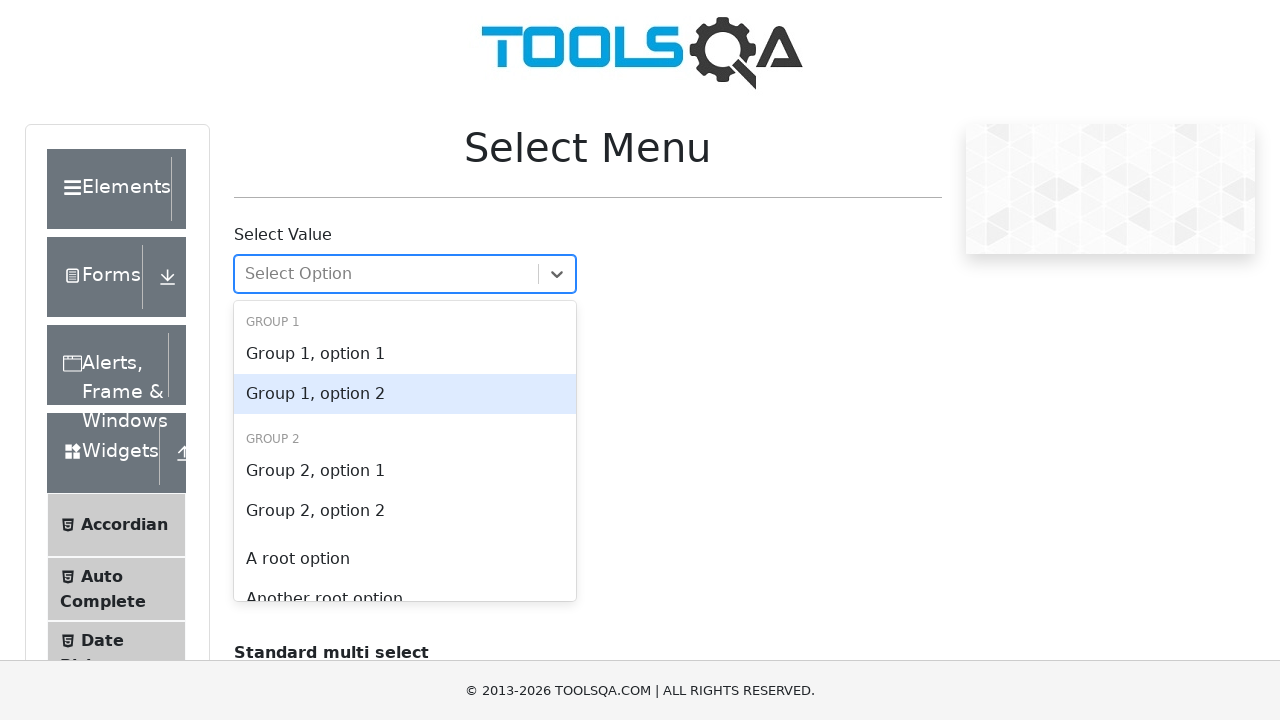

Pressed ArrowDown a third time in first dropdown on #react-select-2-input
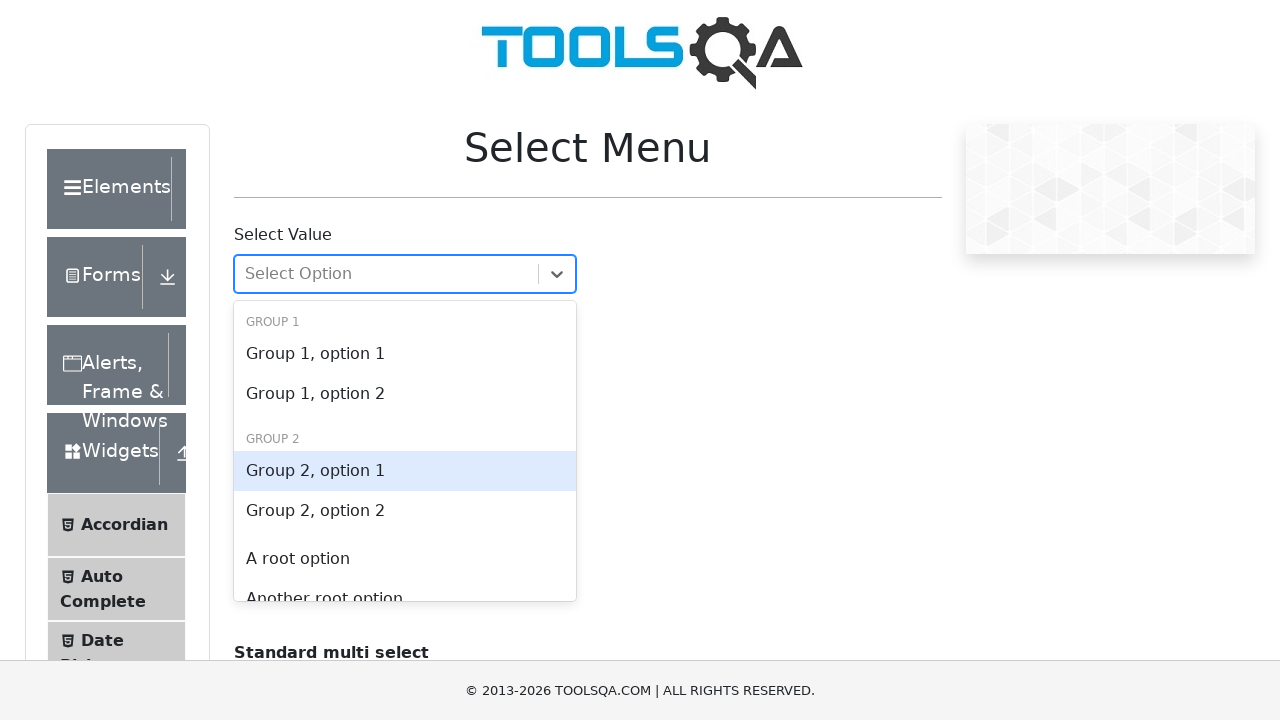

Pressed ArrowDown a fourth time in first dropdown on #react-select-2-input
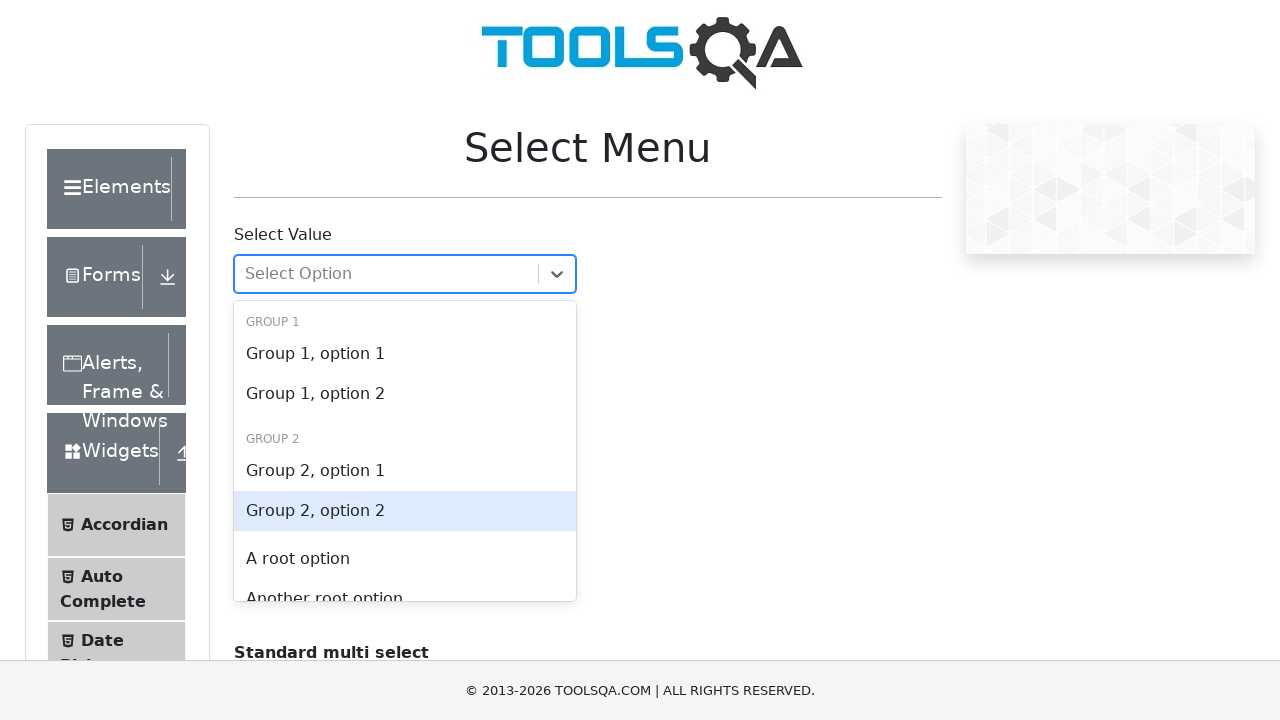

Pressed Enter to select value in first dropdown on #react-select-2-input
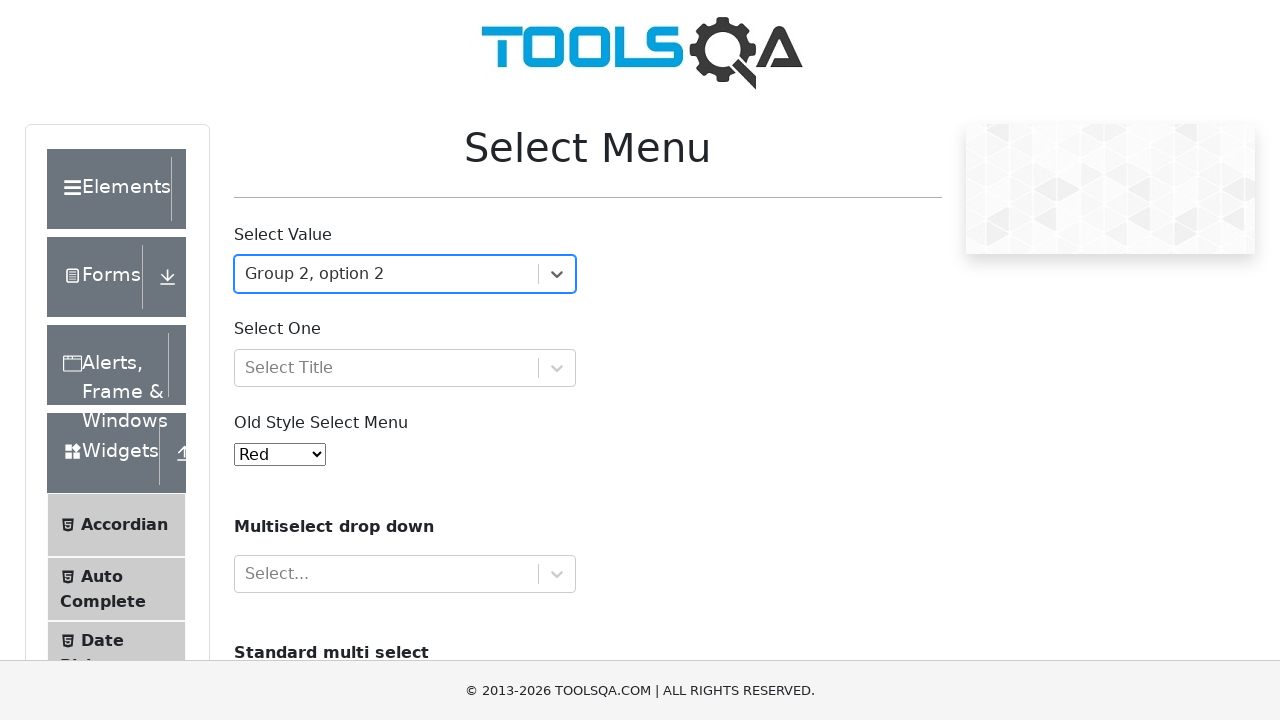

Typed 'mr' in select one field on #react-select-3-input
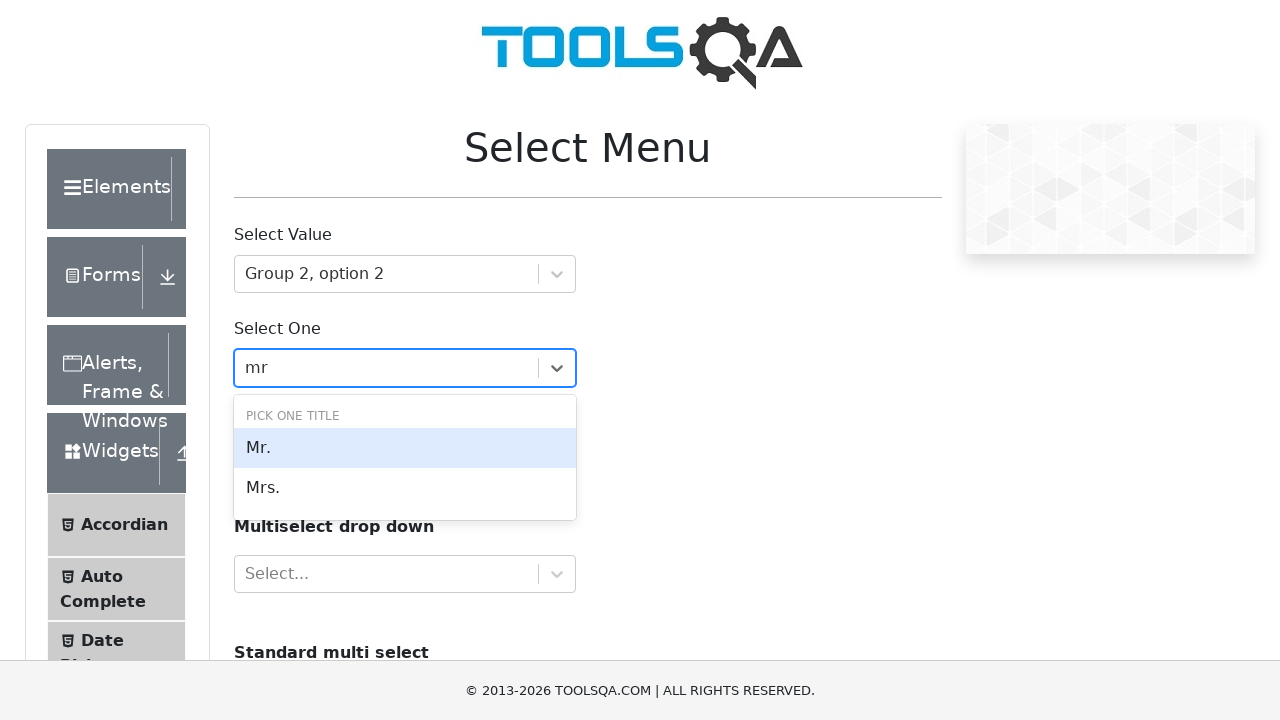

Pressed Enter to confirm 'mr' selection on #react-select-3-input
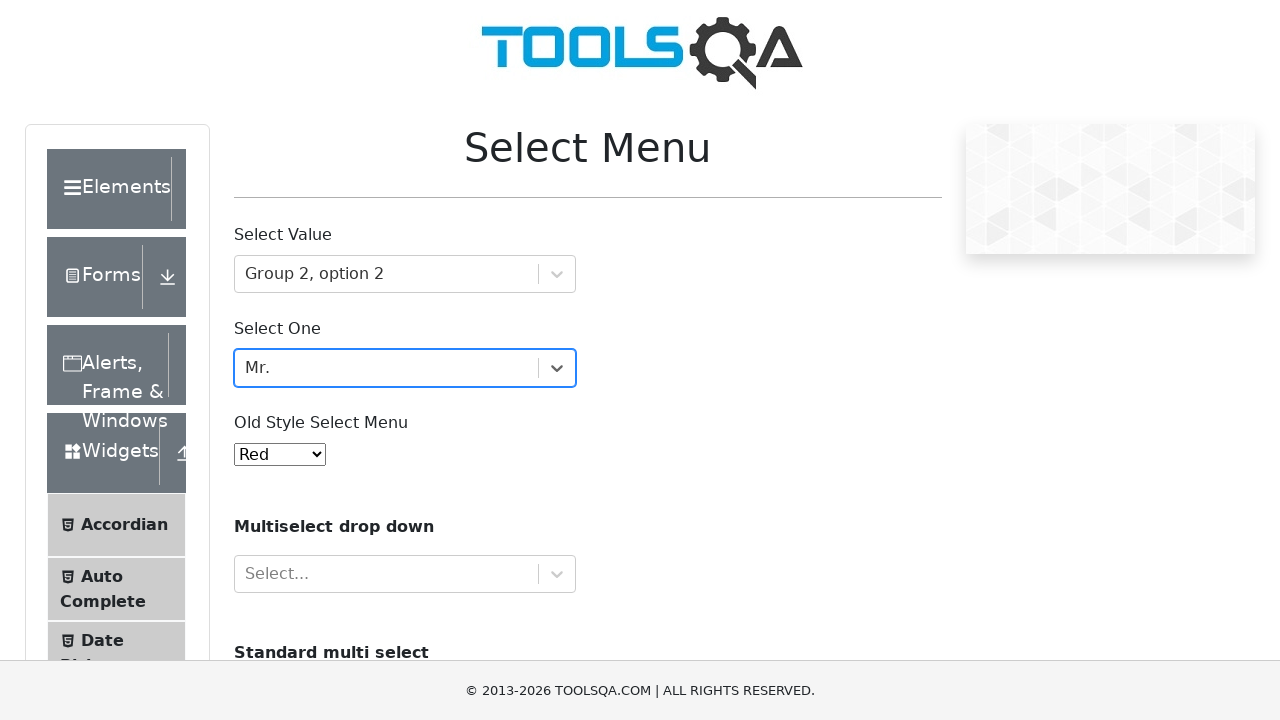

Clicked on old style select menu for color at (280, 454) on xpath=//*[@id="oldSelectMenu"]
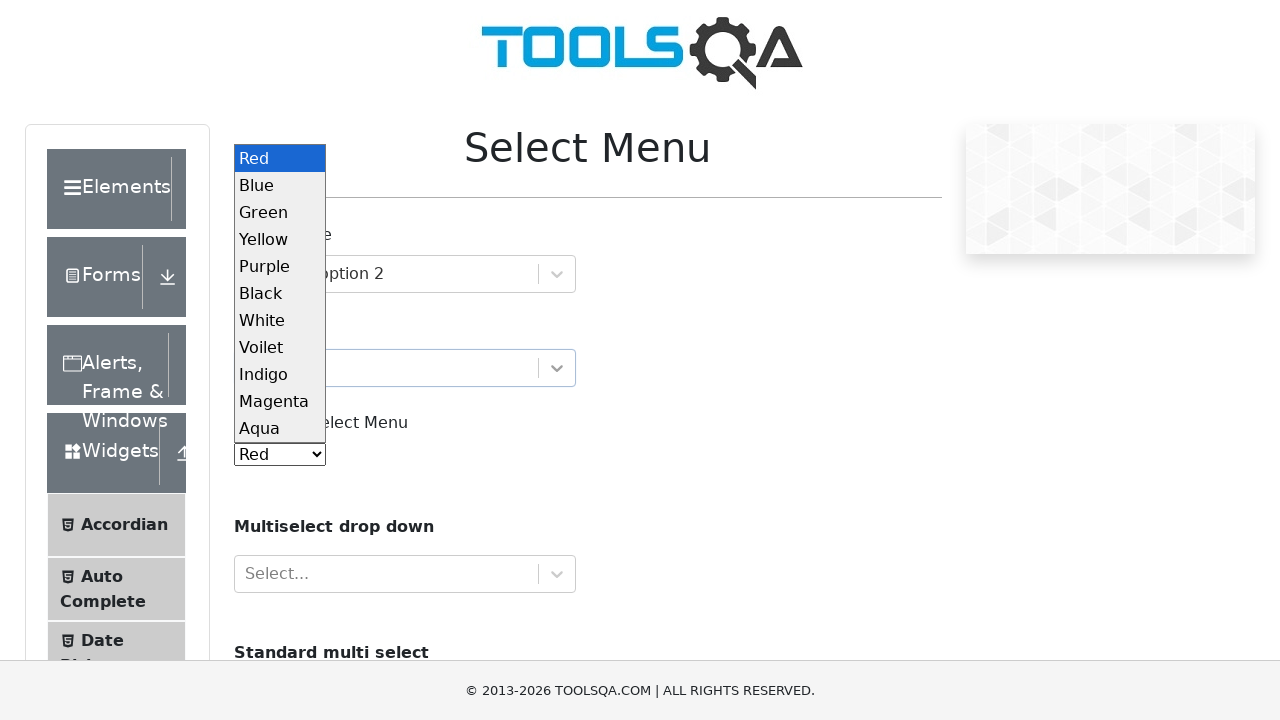

Pressed ArrowDown in old style color menu on xpath=//*[@id="oldSelectMenu"]
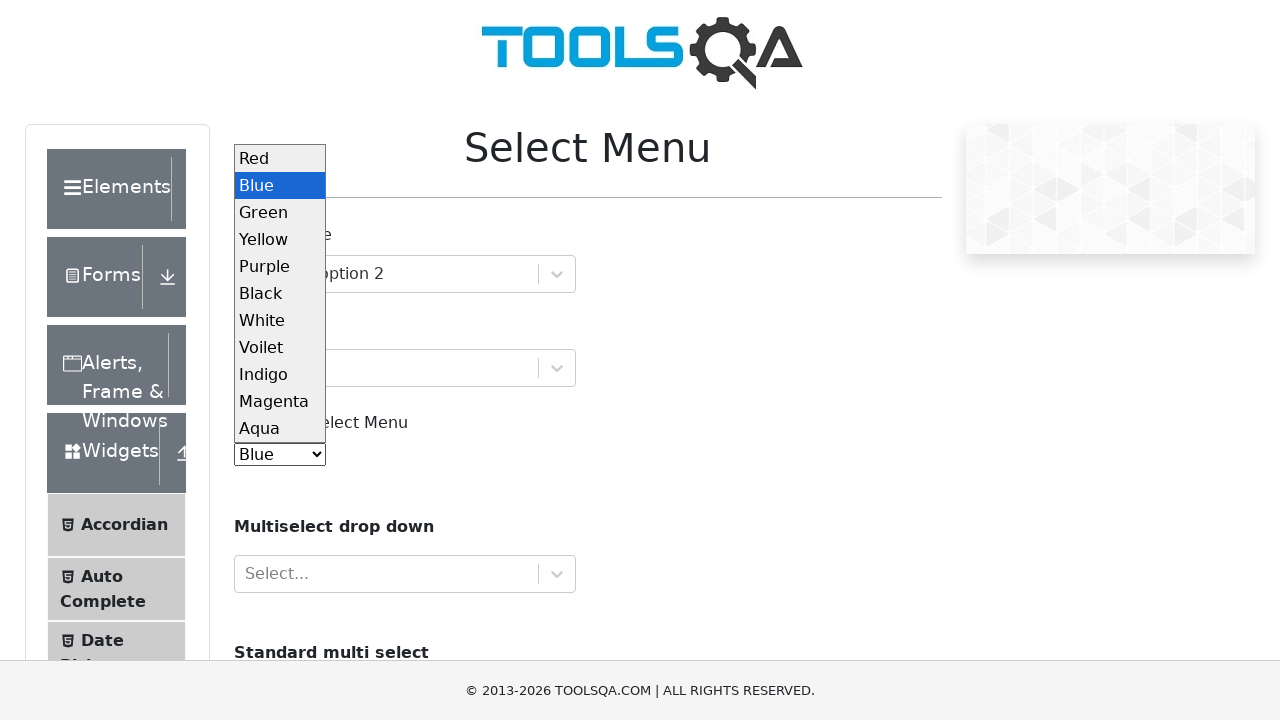

Pressed ArrowDown again in old style color menu on xpath=//*[@id="oldSelectMenu"]
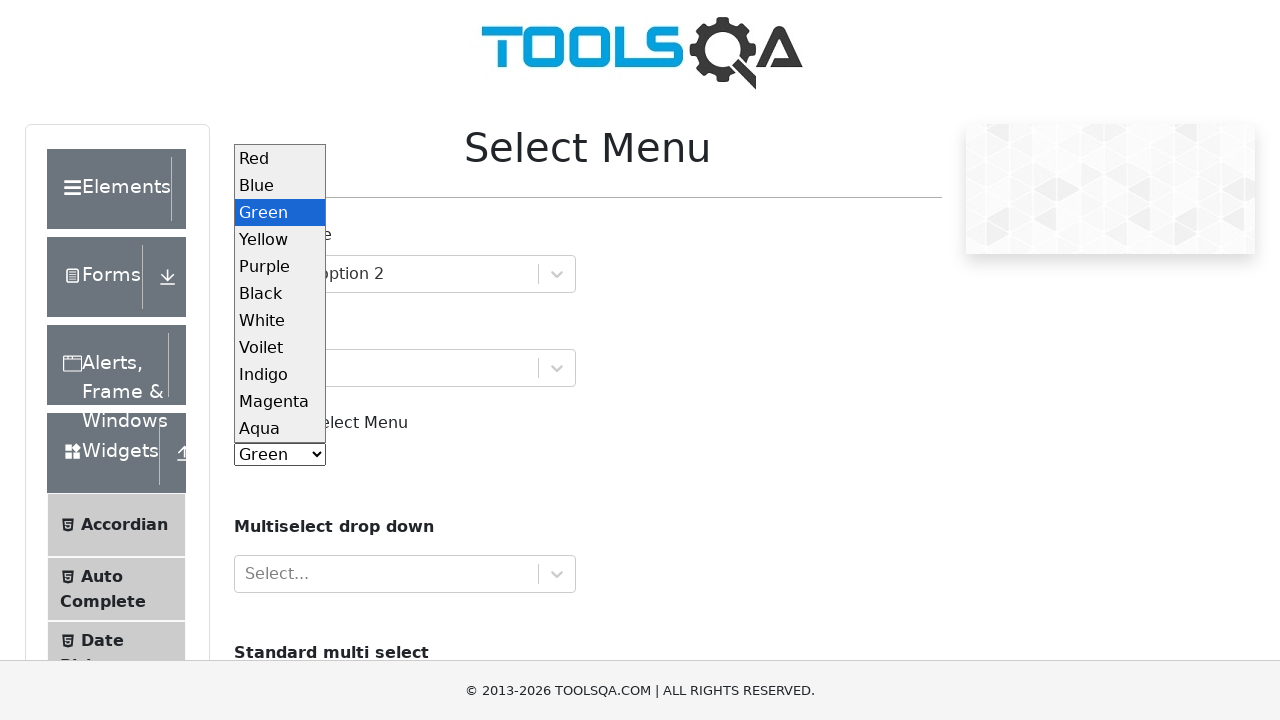

Pressed ArrowDown a third time in old style color menu on xpath=//*[@id="oldSelectMenu"]
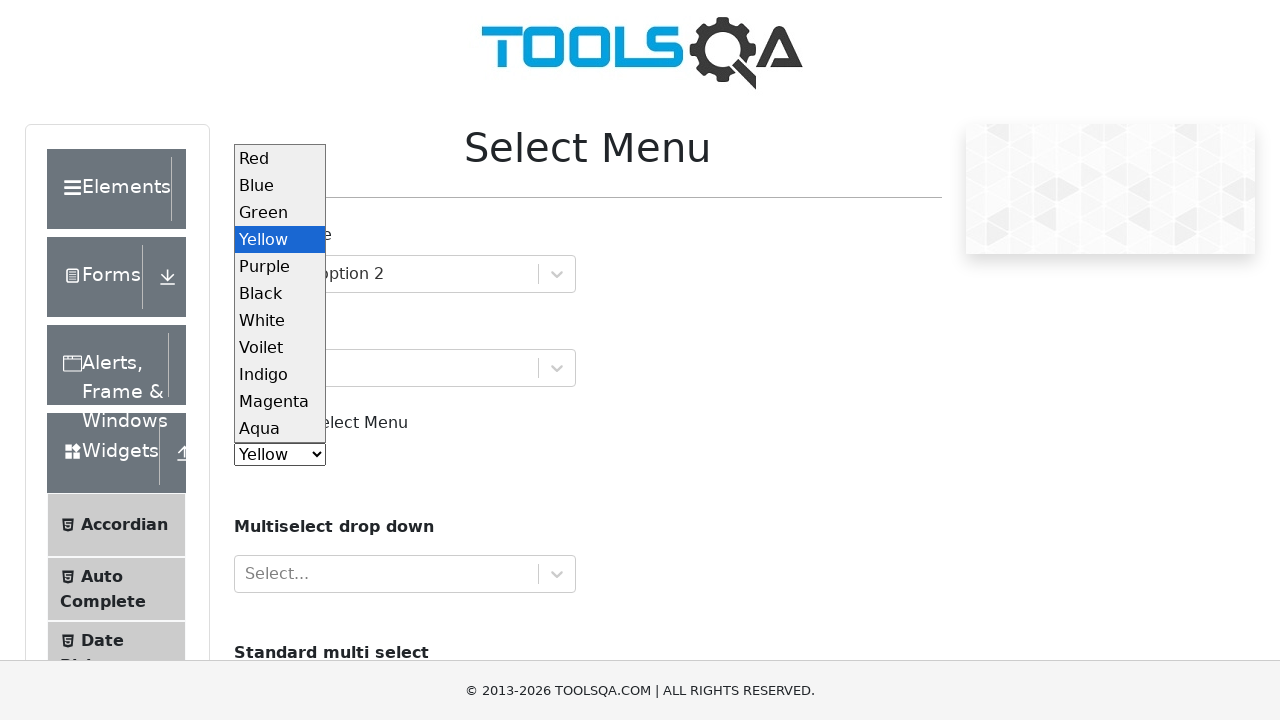

Pressed ArrowDown a fourth time in old style color menu on xpath=//*[@id="oldSelectMenu"]
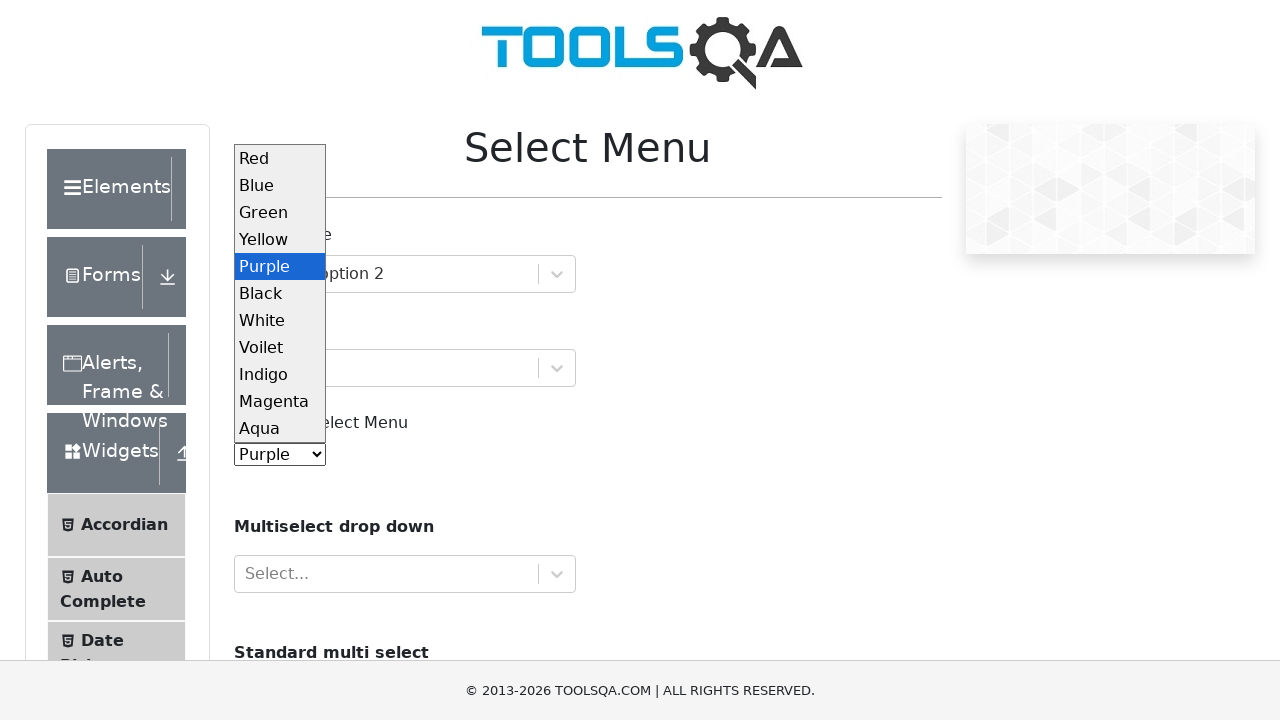

Pressed Enter to select color in old style menu on xpath=//*[@id="oldSelectMenu"]
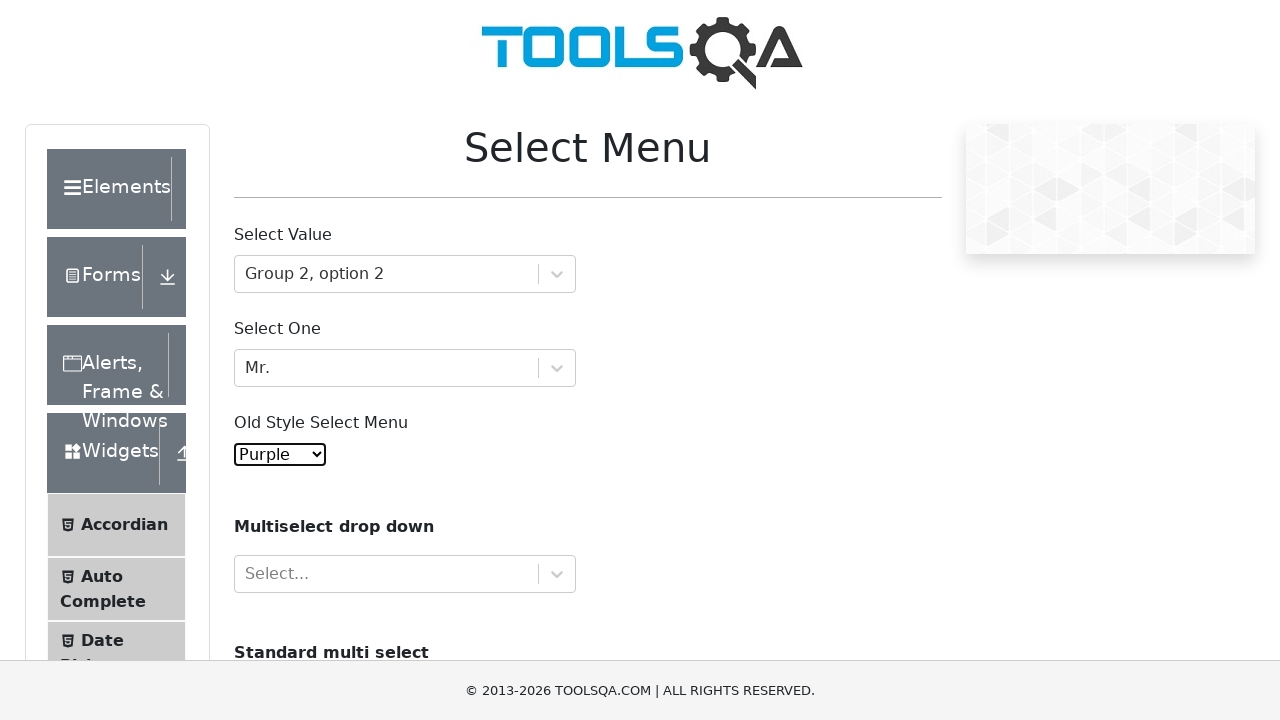

Pressed Enter to open multi-select color dropdown on #react-select-4-input
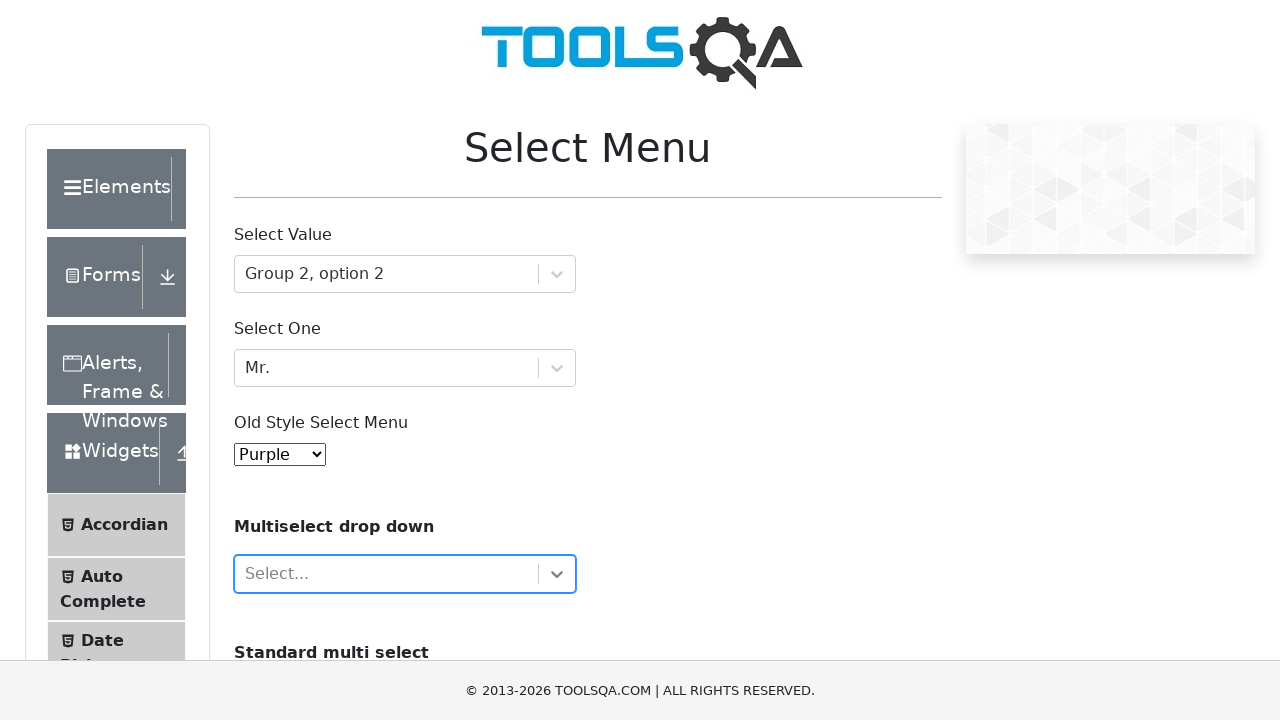

Pressed ArrowDown in multi-select color dropdown on #react-select-4-input
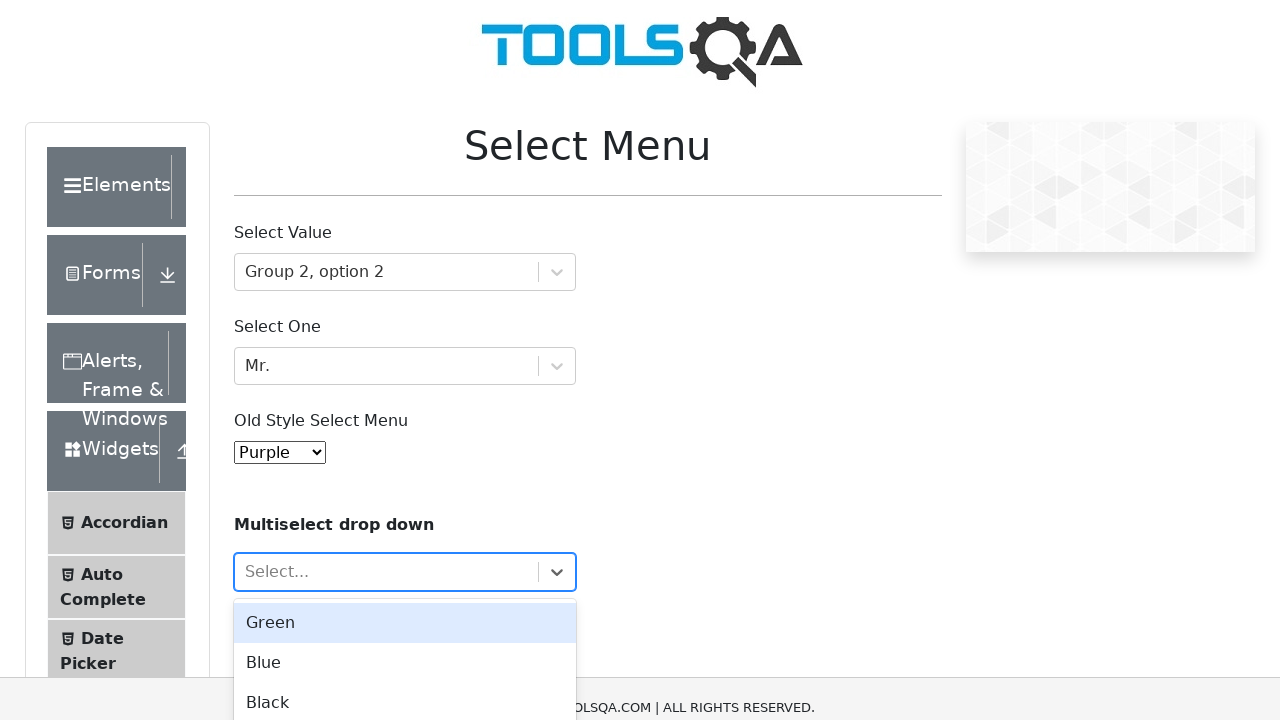

Pressed Enter to select option in multi-select dropdown on #react-select-4-input
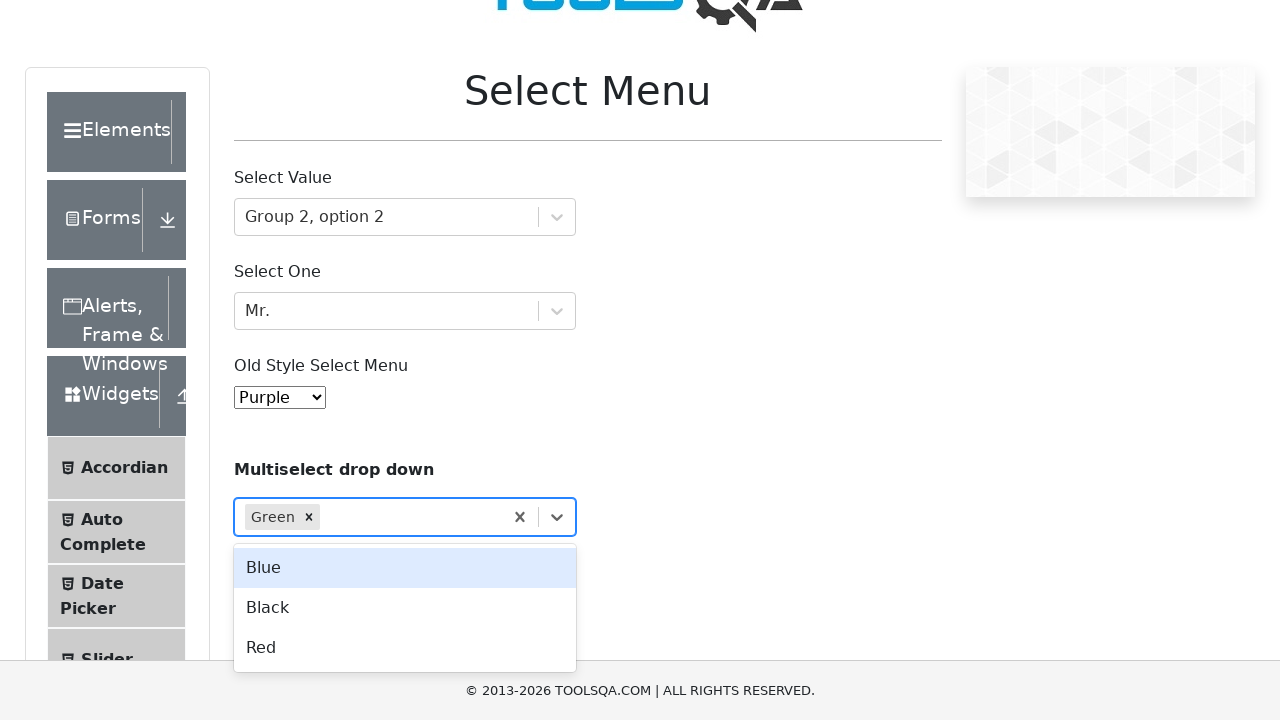

Pressed Backspace to remove previous selection in multi-select on #react-select-4-input
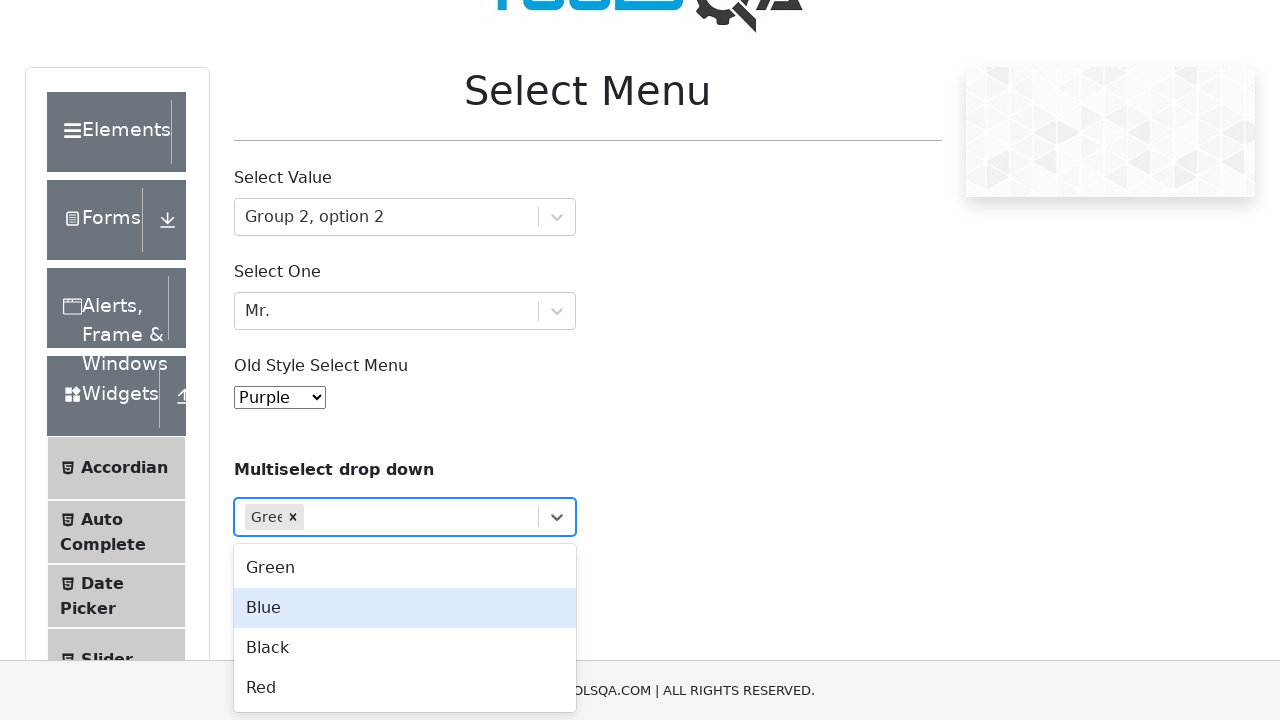

Typed 'red' in multi-select color dropdown on #react-select-4-input
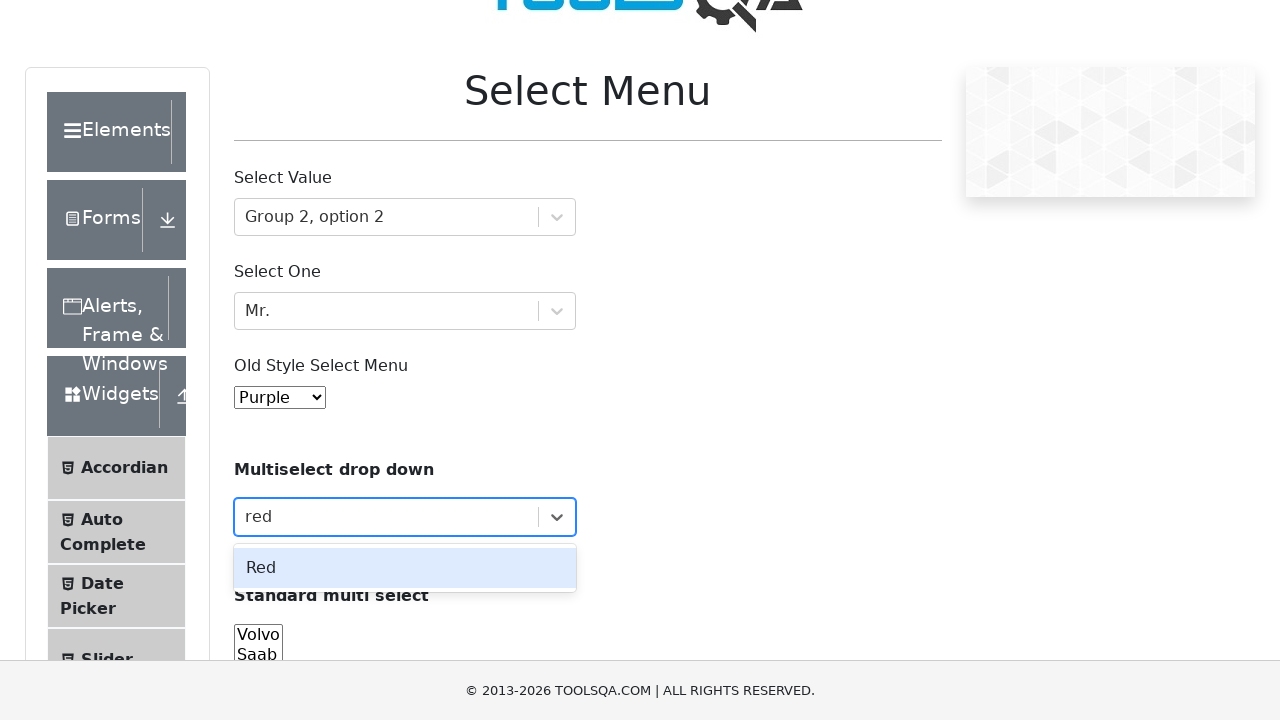

Pressed Enter to select red in multi-select dropdown on #react-select-4-input
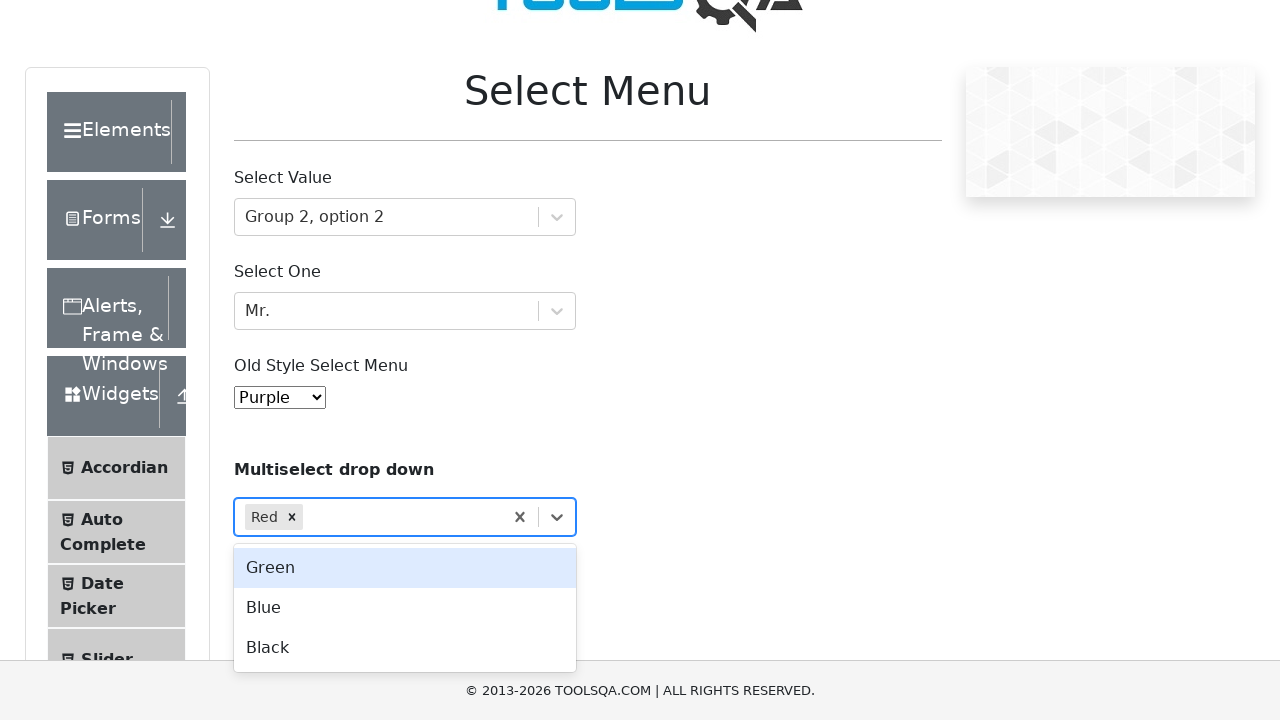

Selected audi and volvo from standard HTML select menu on #cars
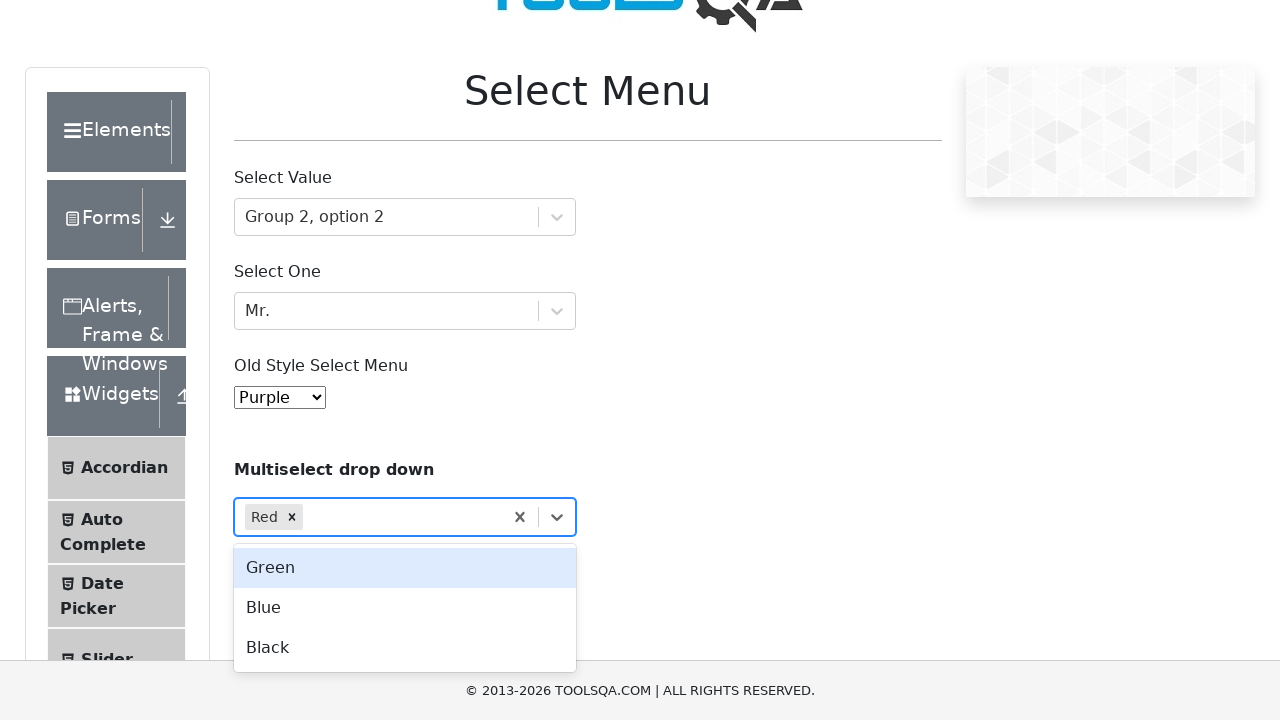

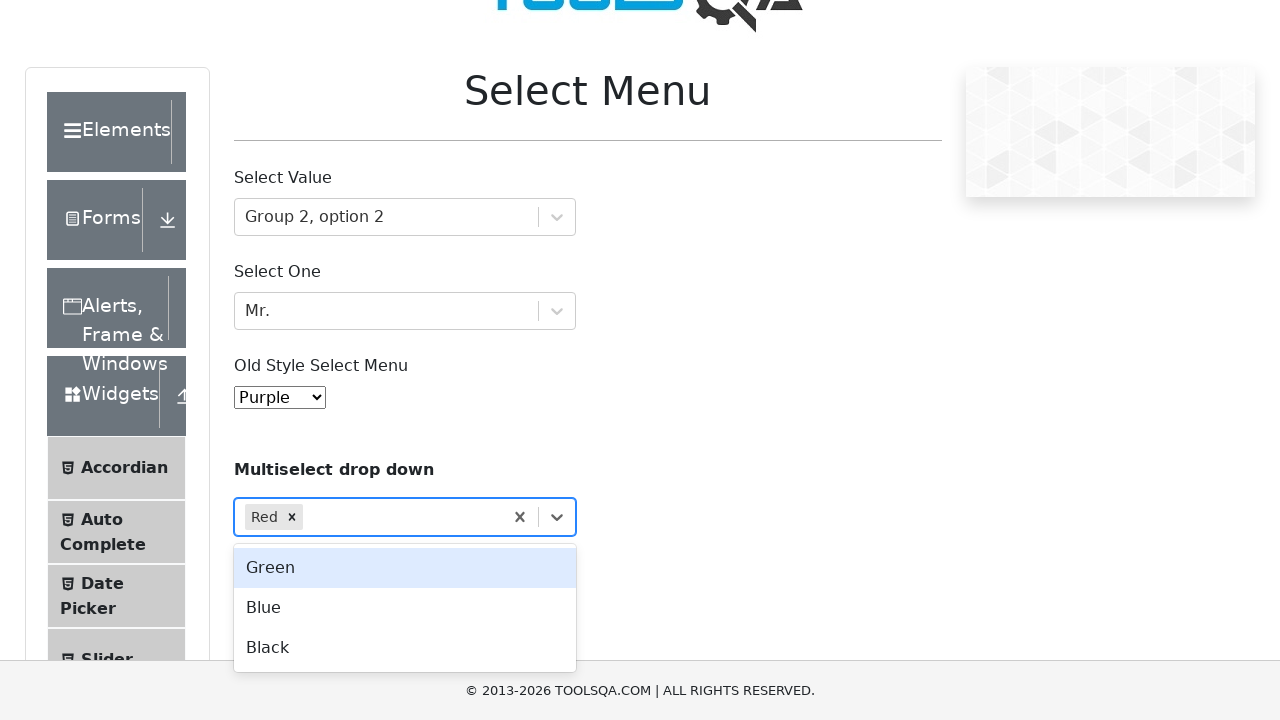